Tests registration form validation by submitting empty fields and verifying all required field error messages are displayed

Starting URL: https://alada.vn/tai-khoan/dang-ky.html

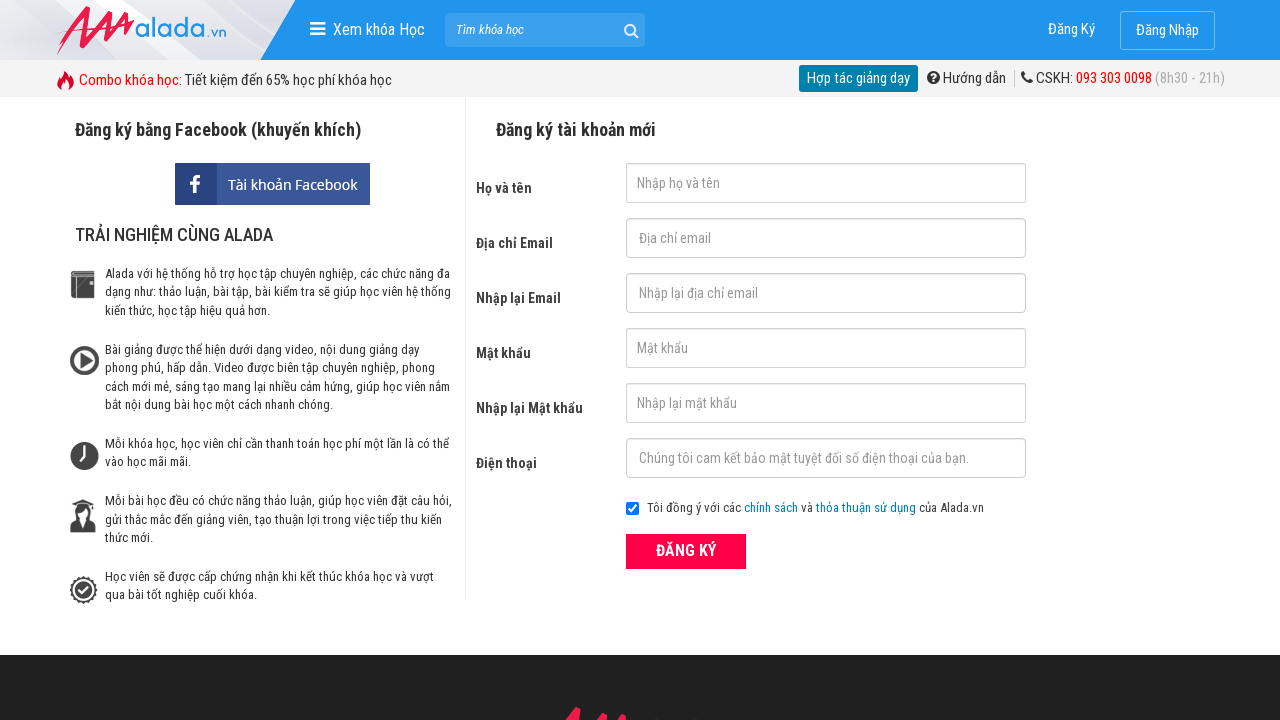

Cleared first name field on #txtFirstname
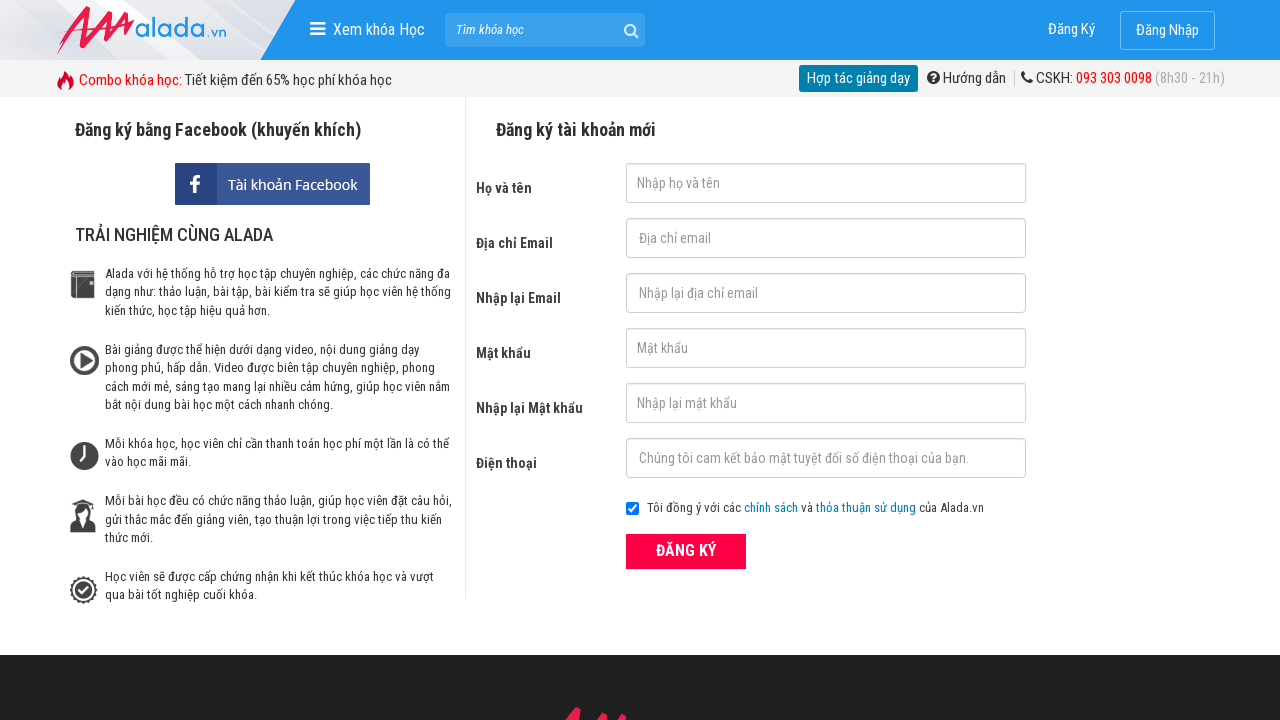

Cleared email field on #txtEmail
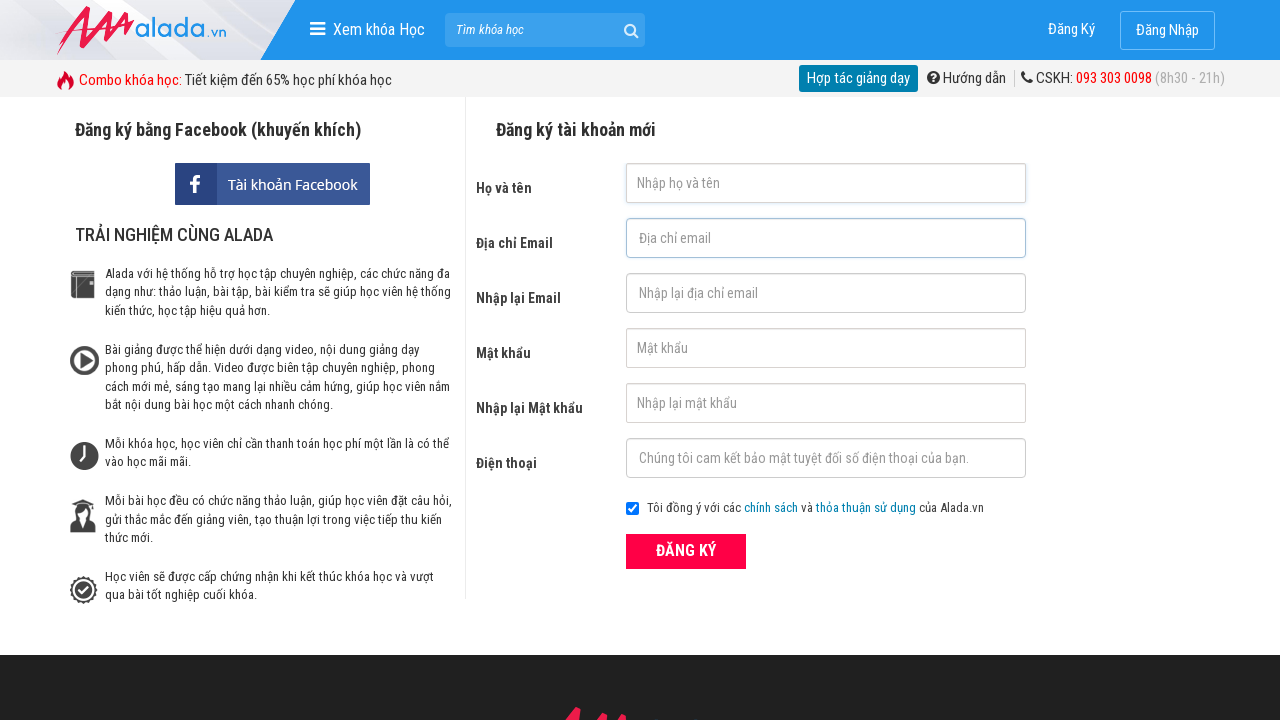

Cleared confirm email field on #txtCEmail
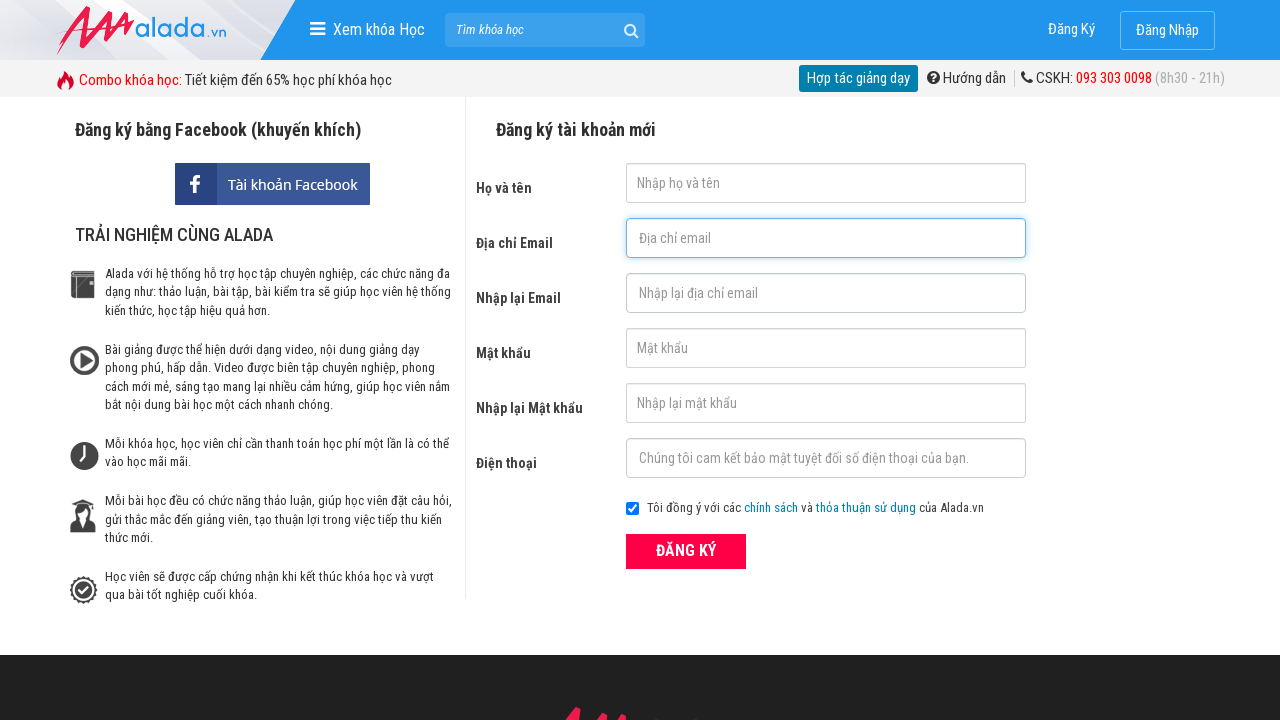

Cleared password field on #txtPassword
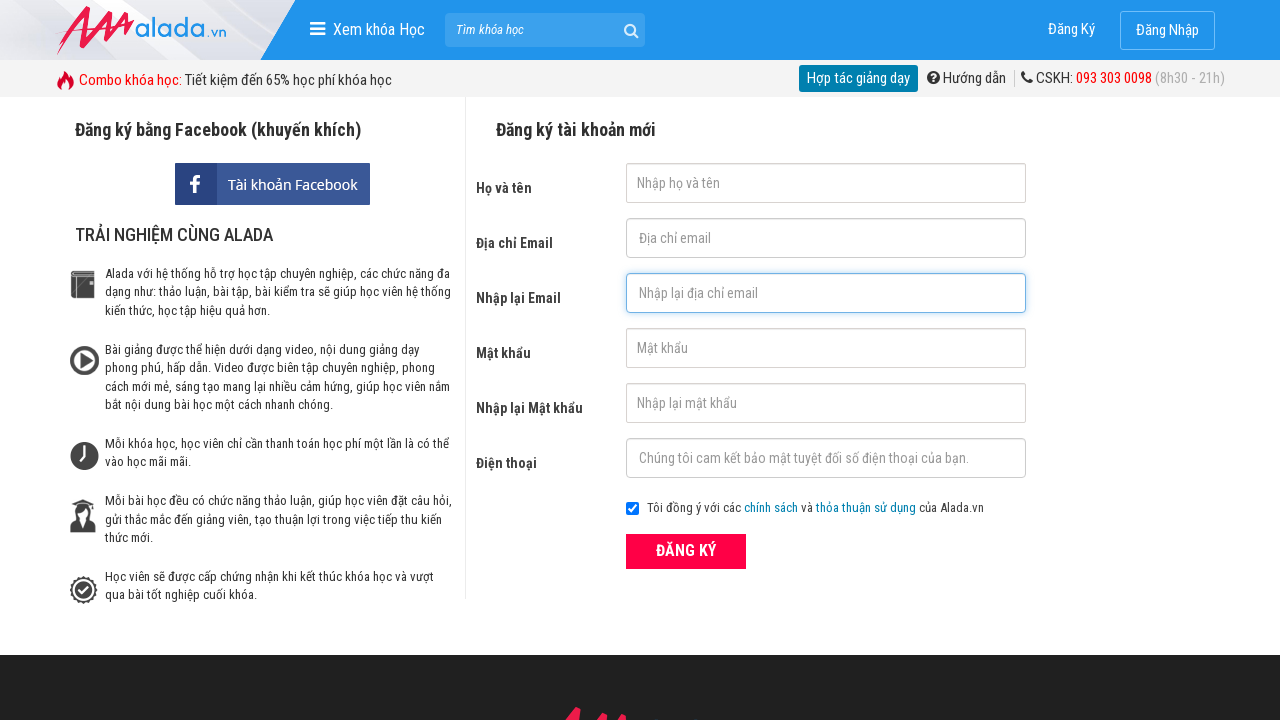

Cleared confirm password field on #txtCPassword
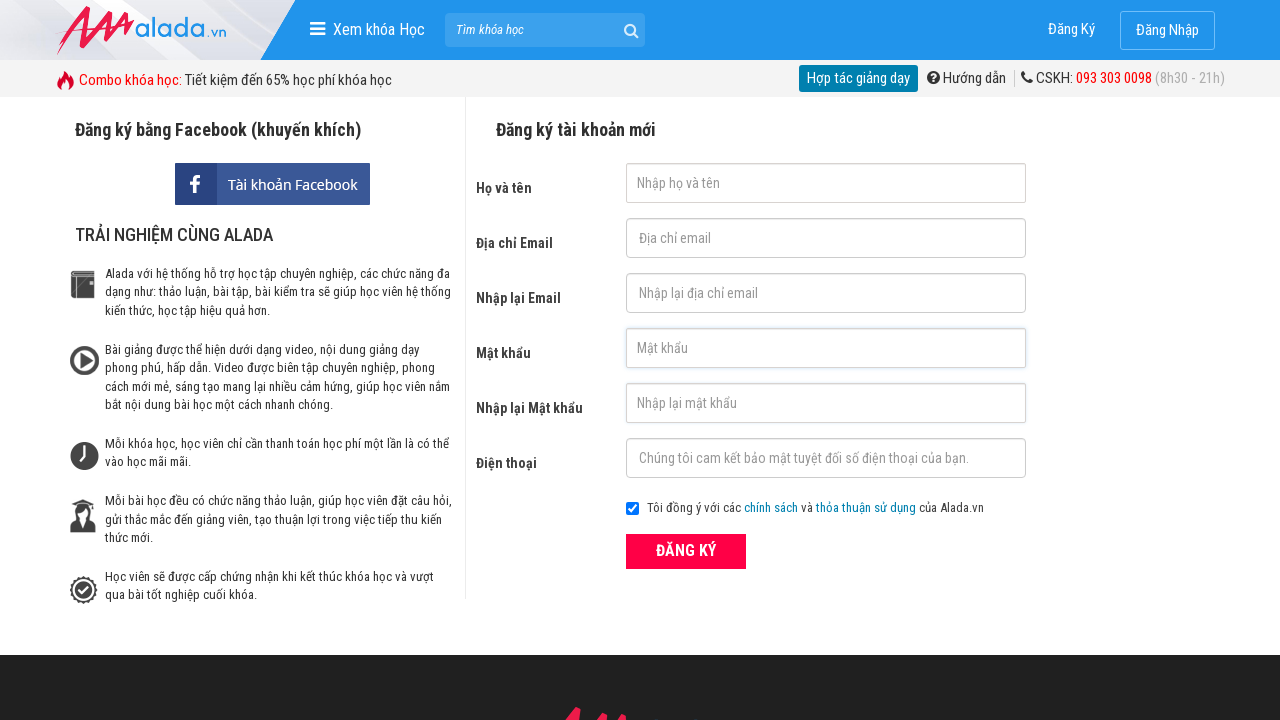

Cleared phone field on #txtPhone
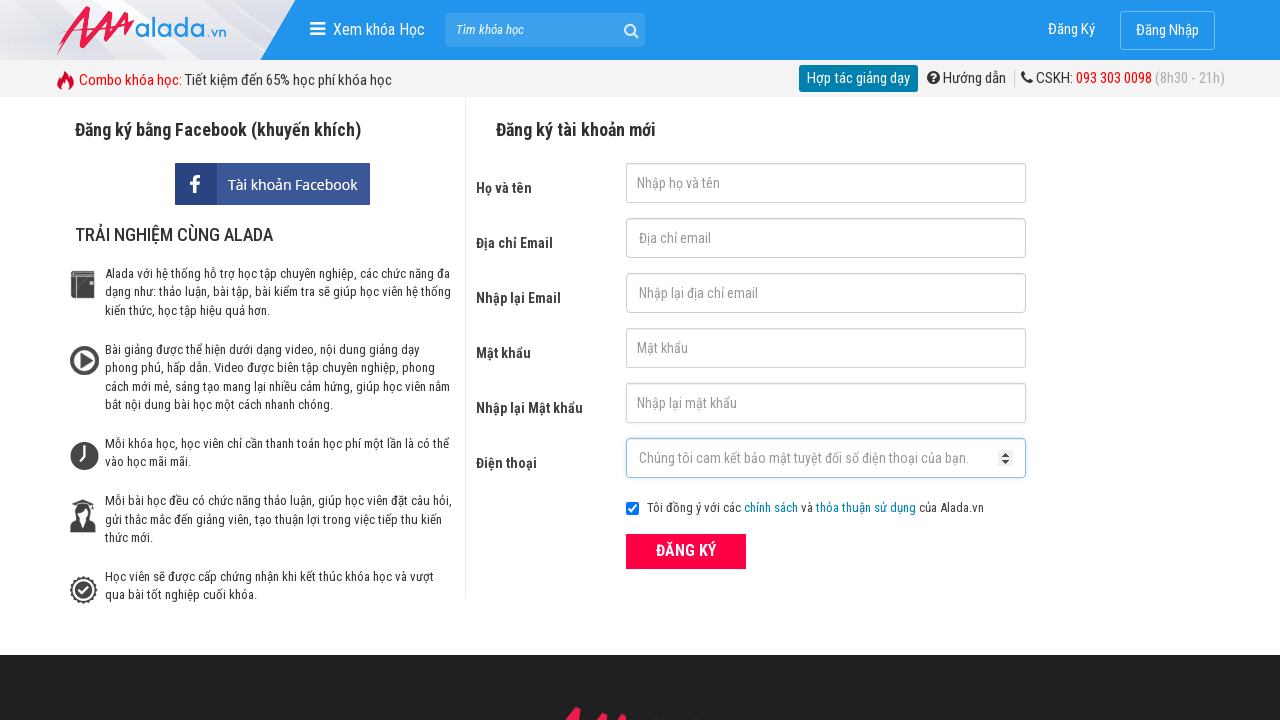

Clicked ĐĂNG KÝ (Register) button with all fields empty at (686, 551) on xpath=//form[@id='frmLogin']//button[text()='ĐĂNG KÝ']
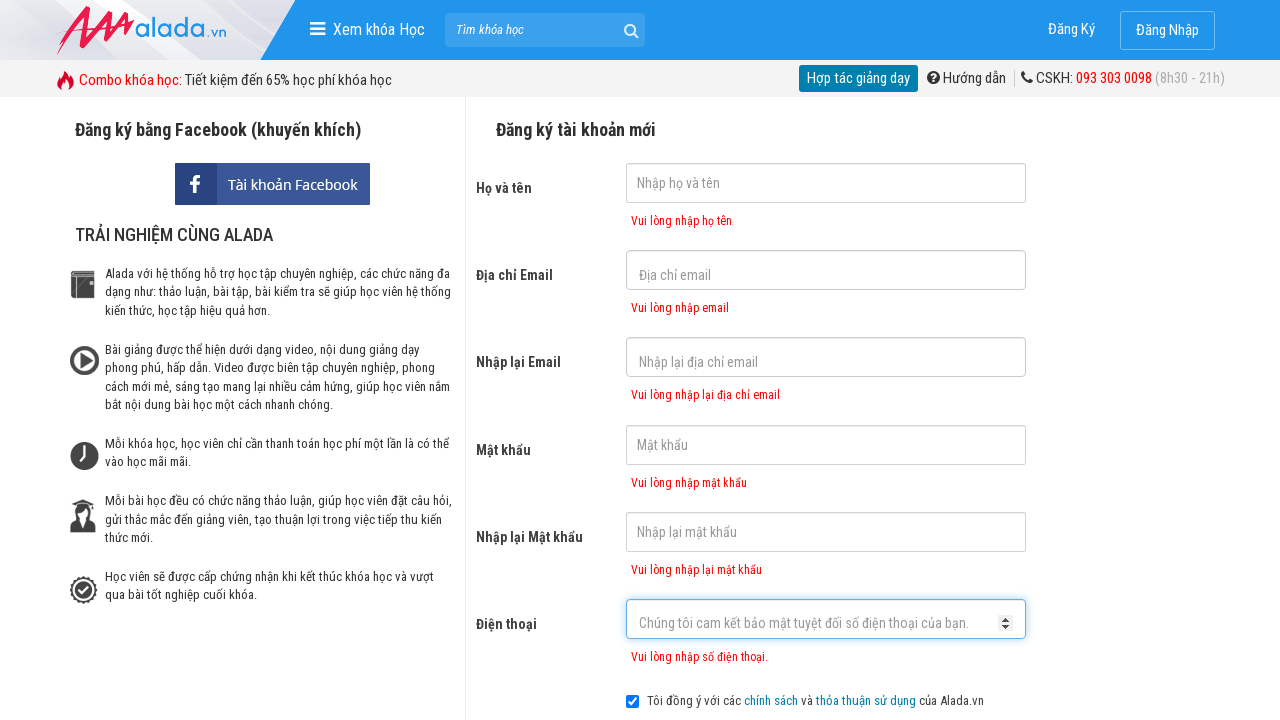

First name error message appeared
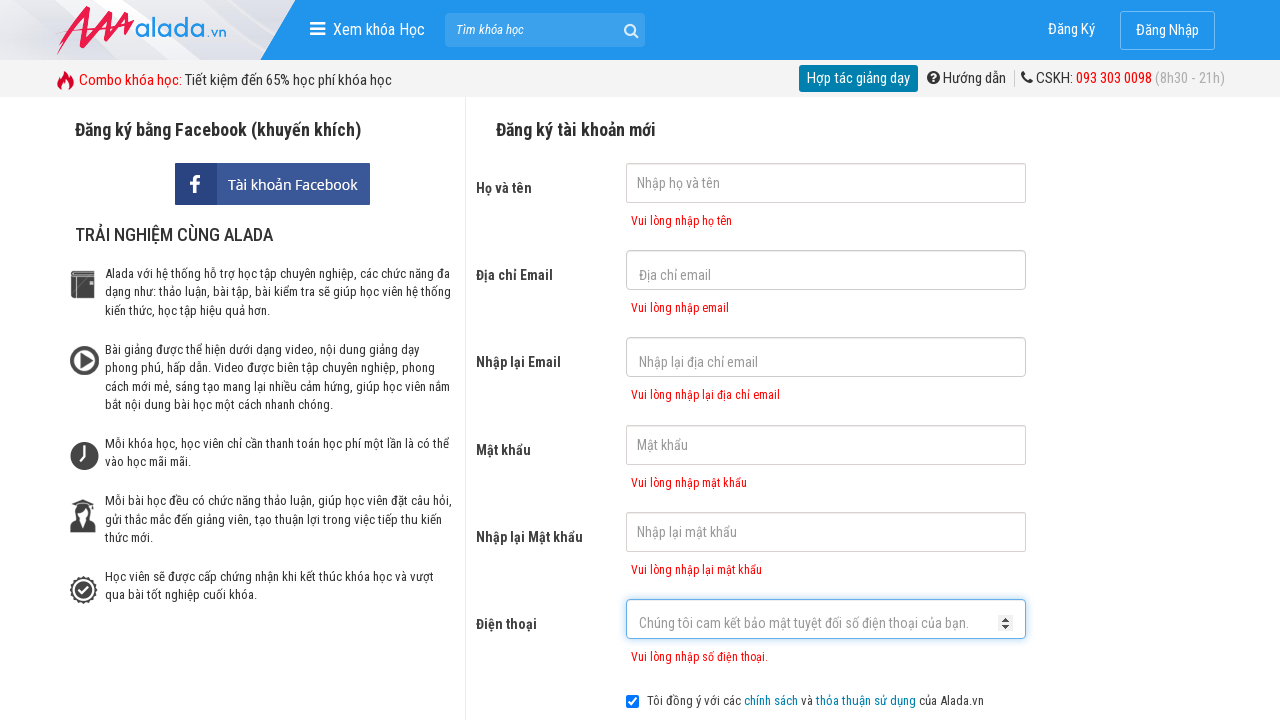

Email error message appeared
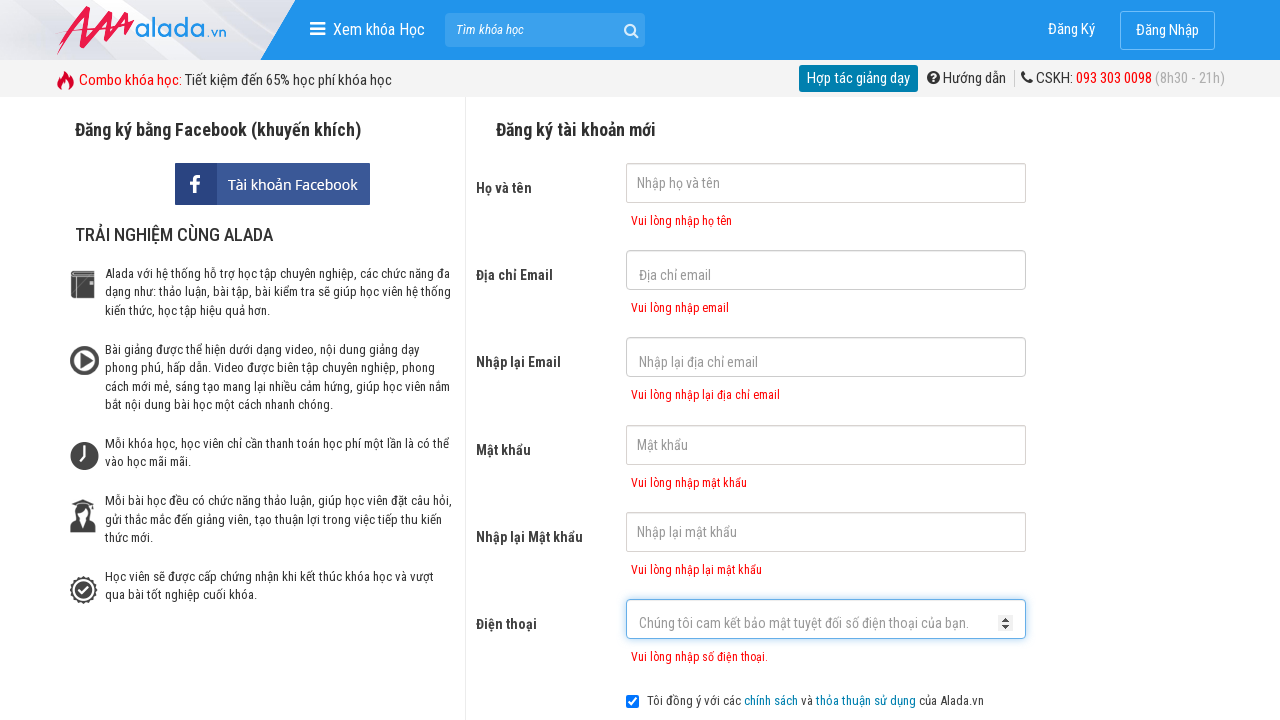

Confirm email error message appeared
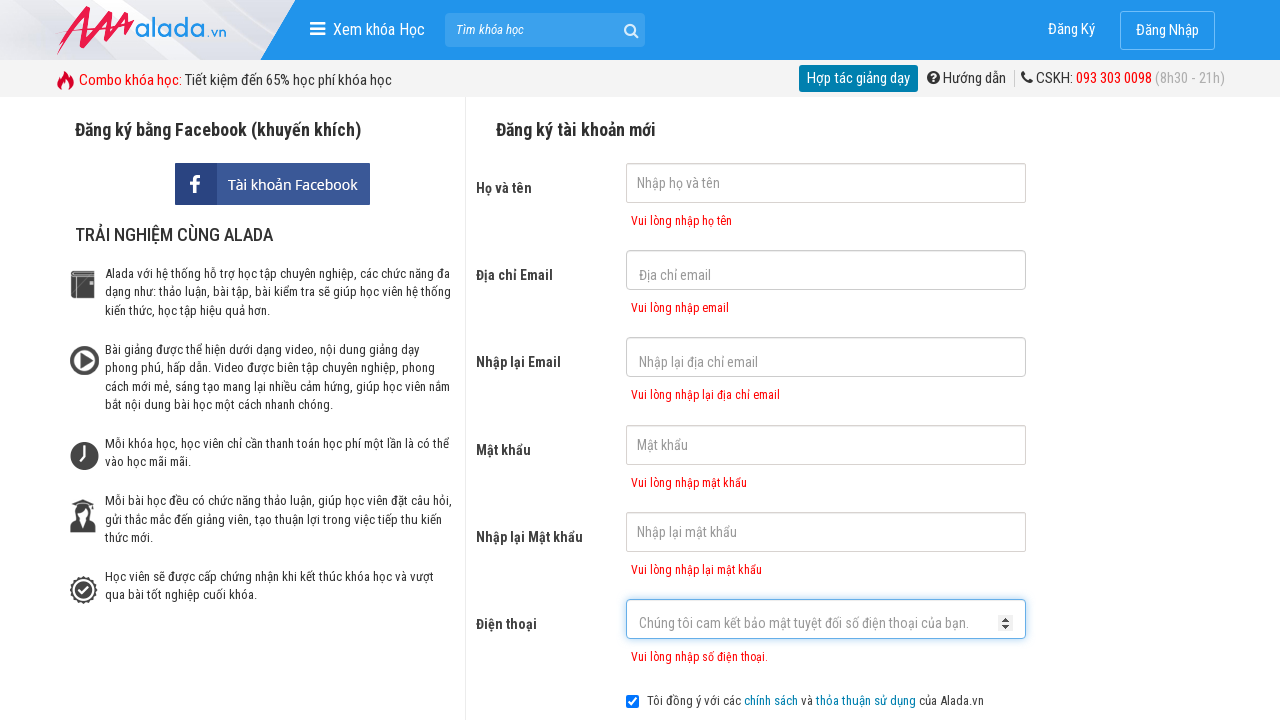

Password error message appeared
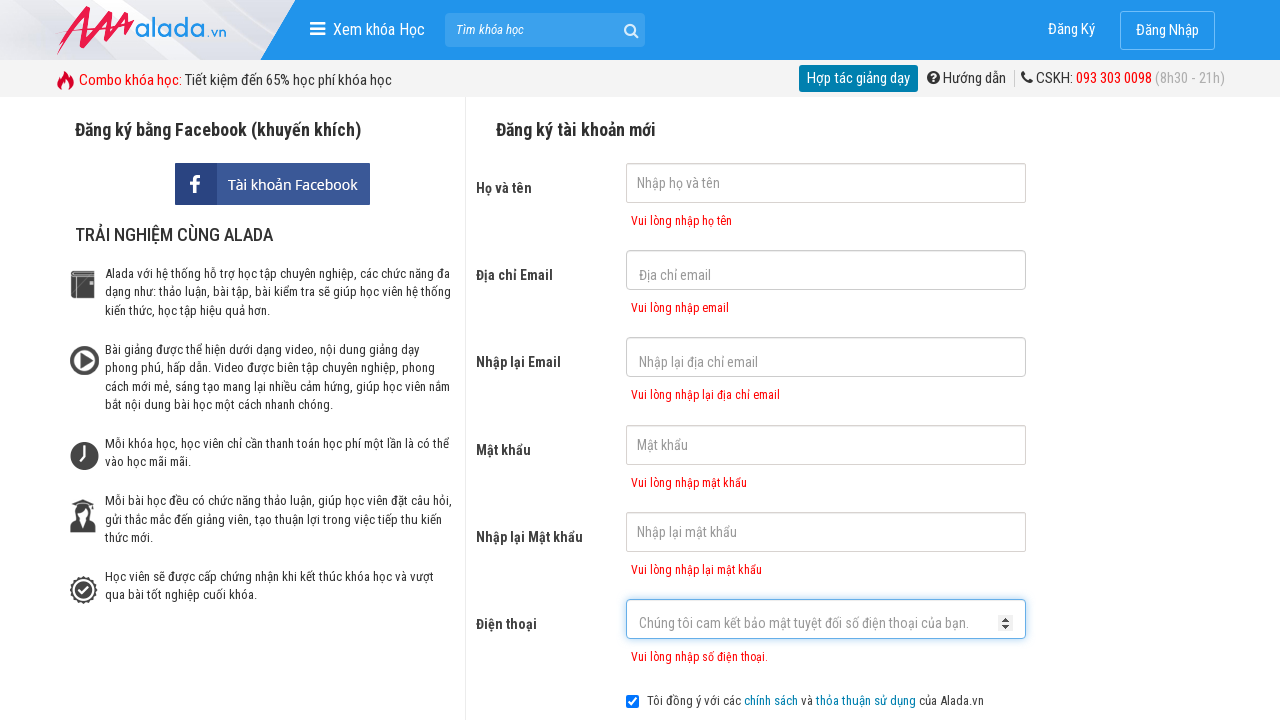

Confirm password error message appeared
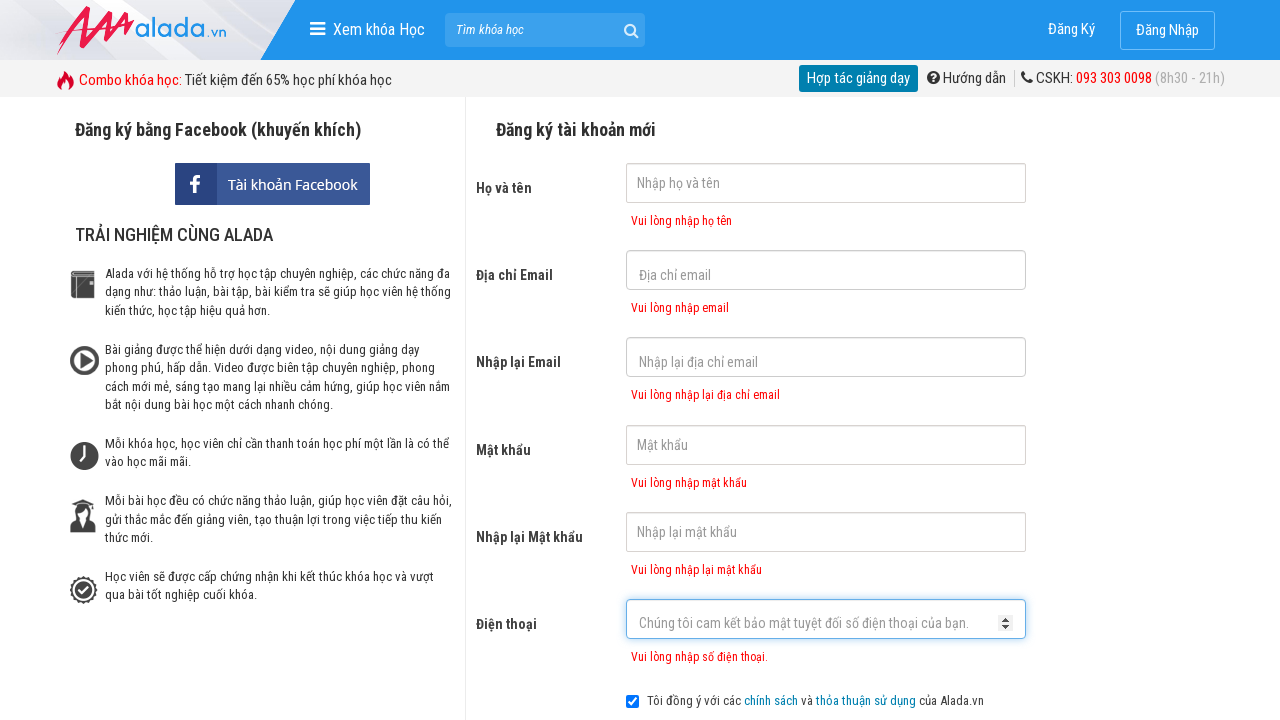

Phone error message appeared
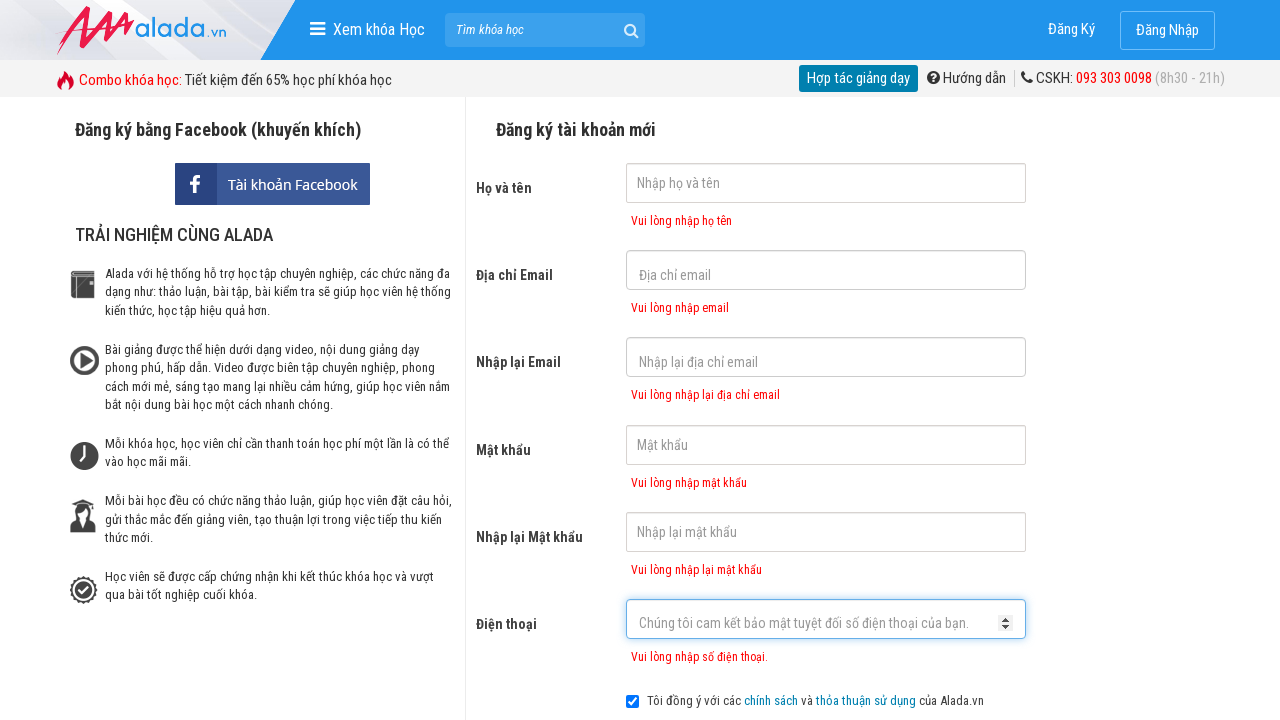

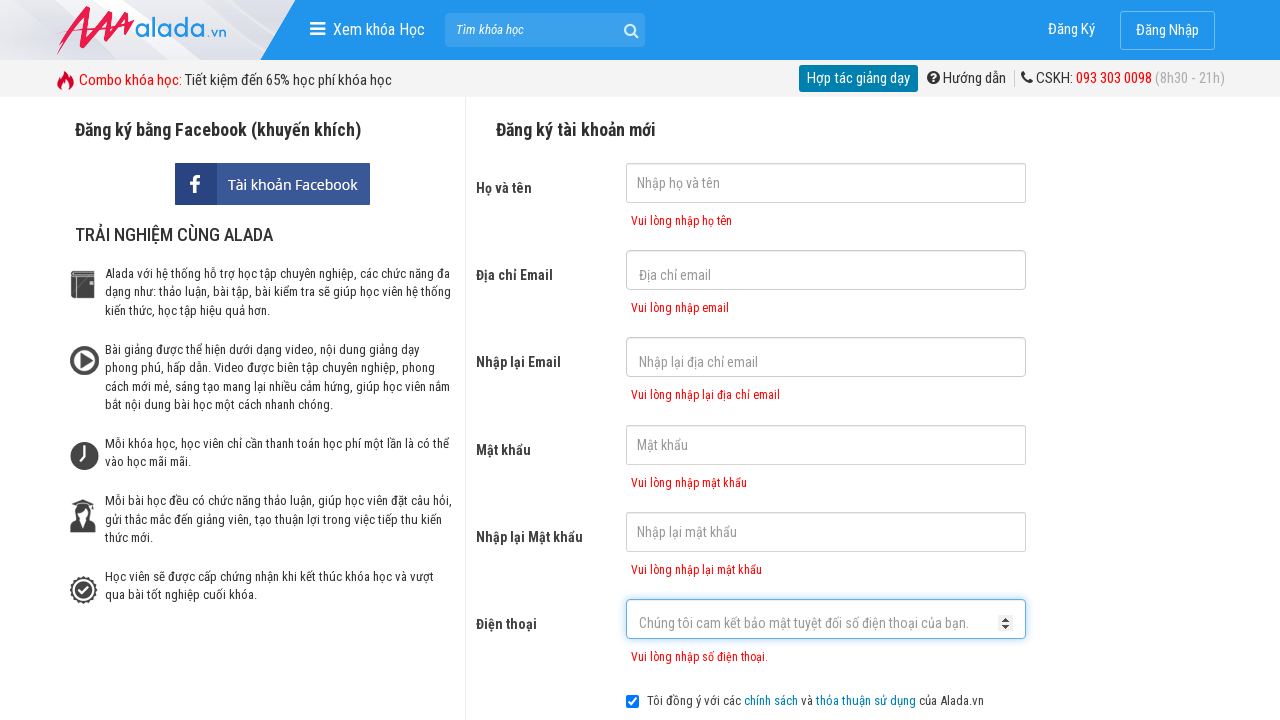